Tests Python.org search functionality by searching for "python" and verifying search results are displayed

Starting URL: http://www.python.org

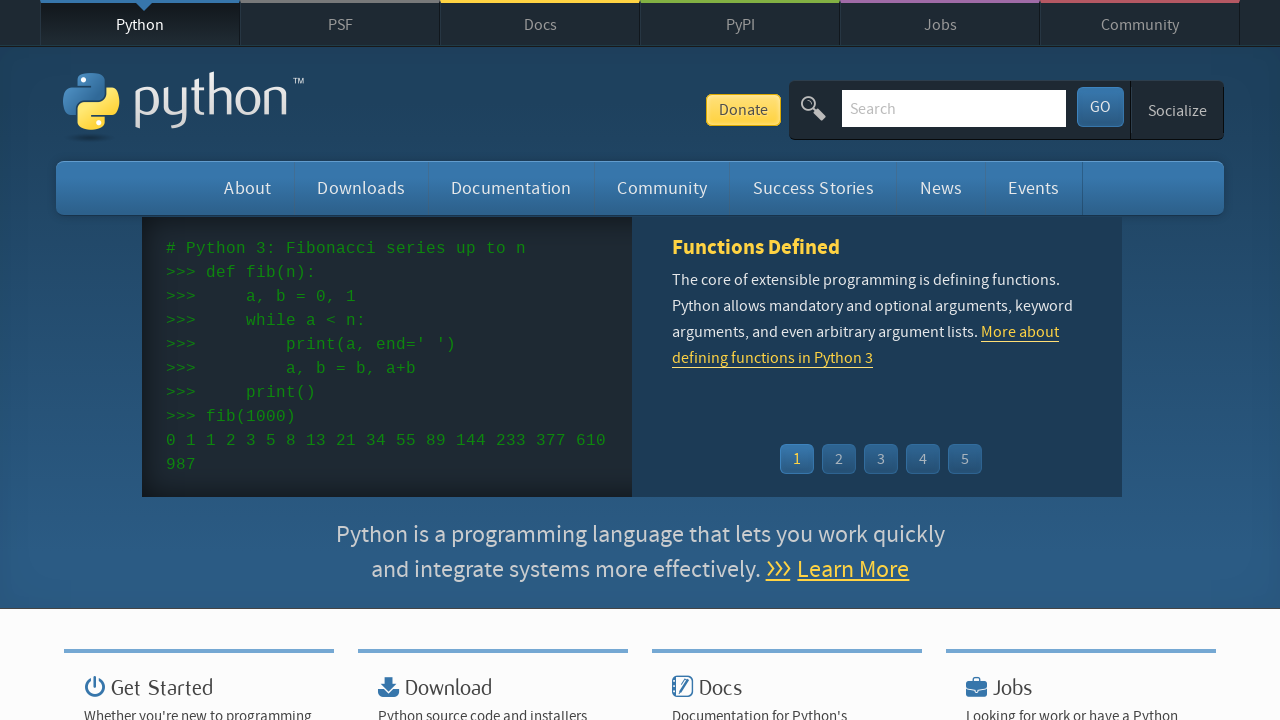

Verified page title contains 'Python'
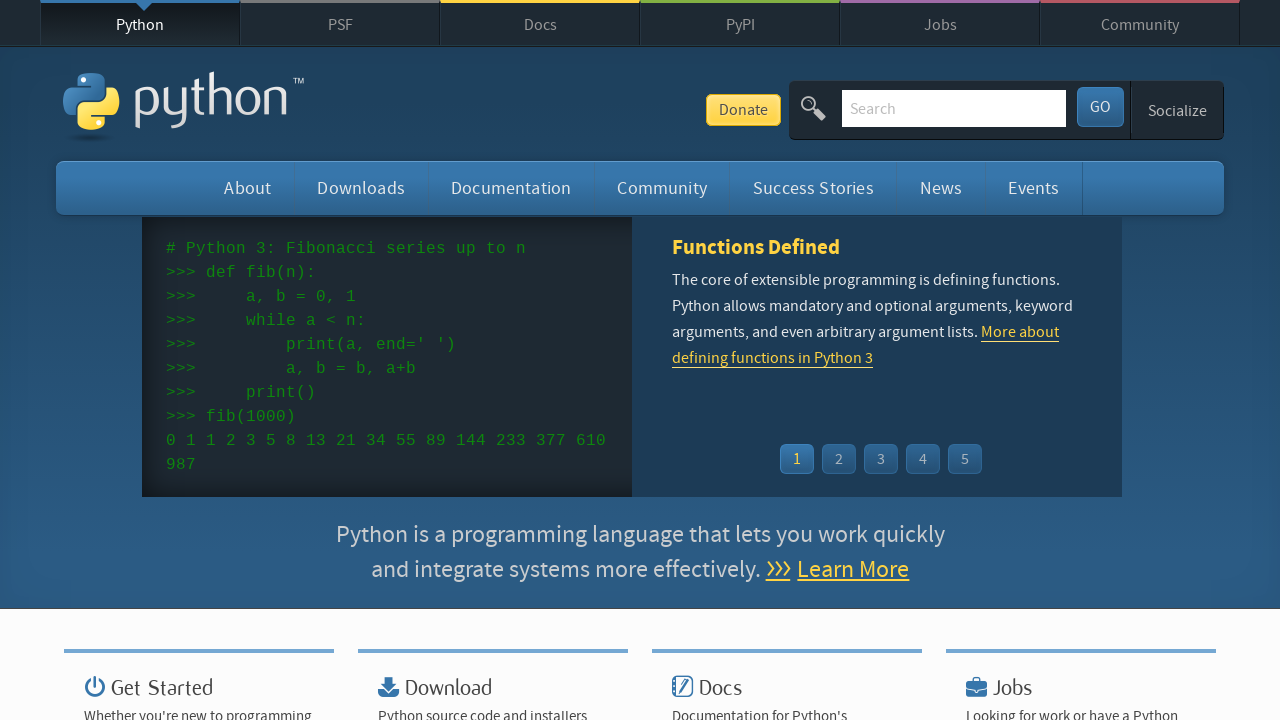

Located search input field
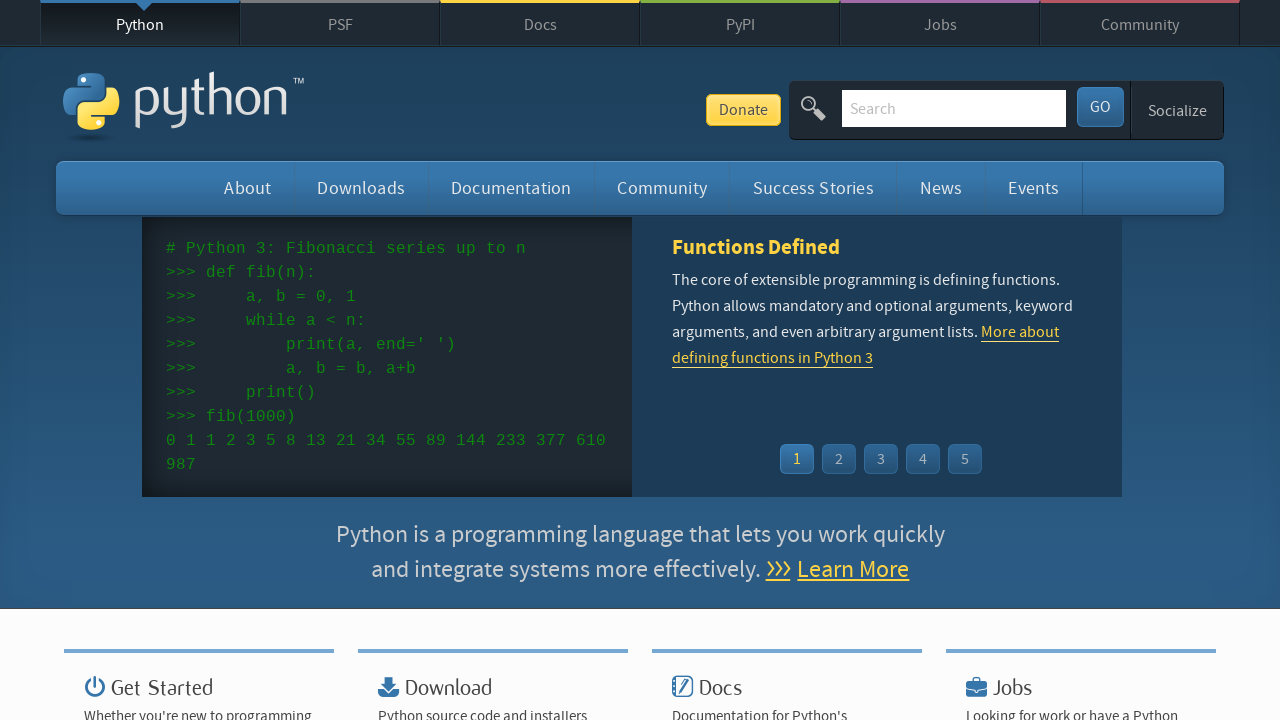

Cleared search input field on input[name='q']
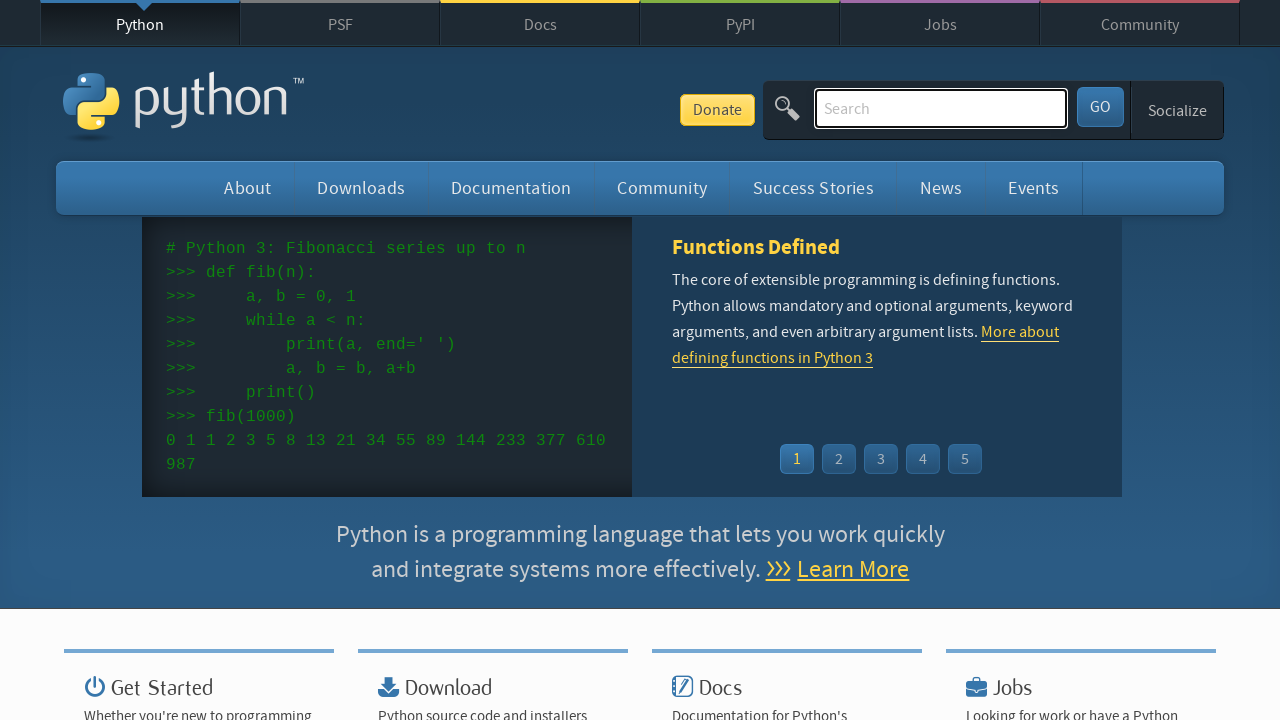

Filled search field with 'python' on input[name='q']
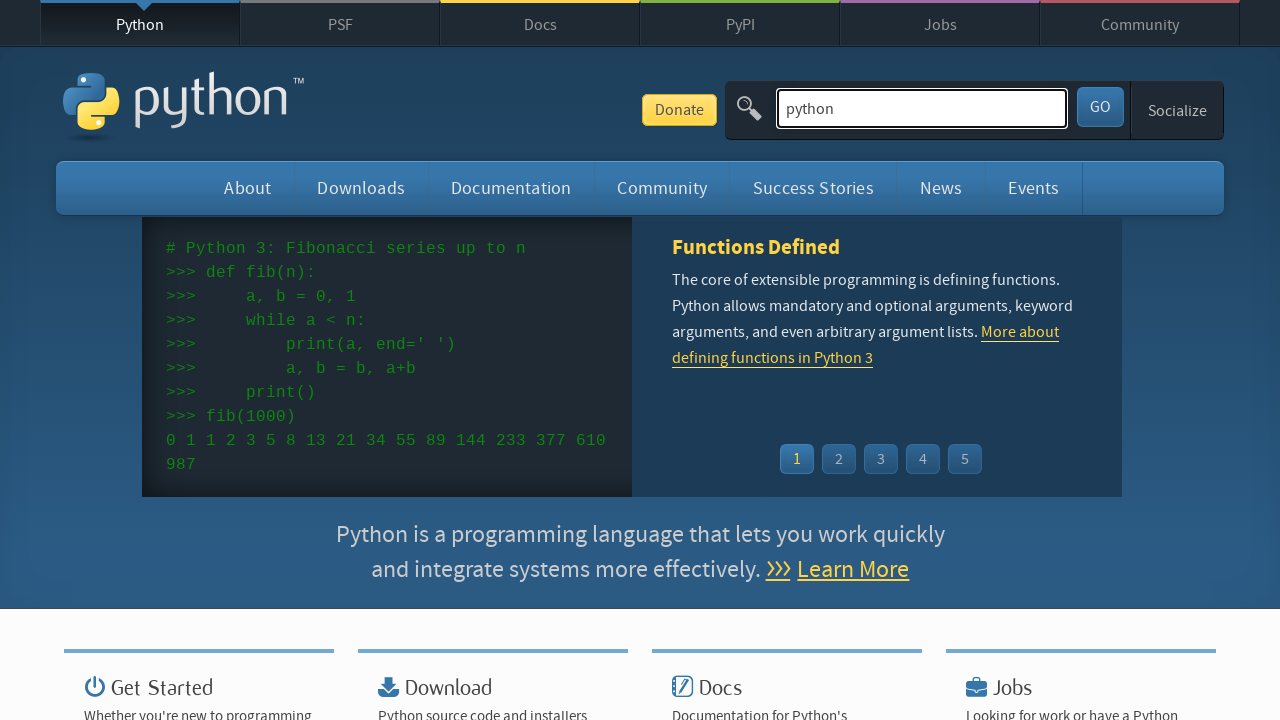

Pressed Enter to submit search query on input[name='q']
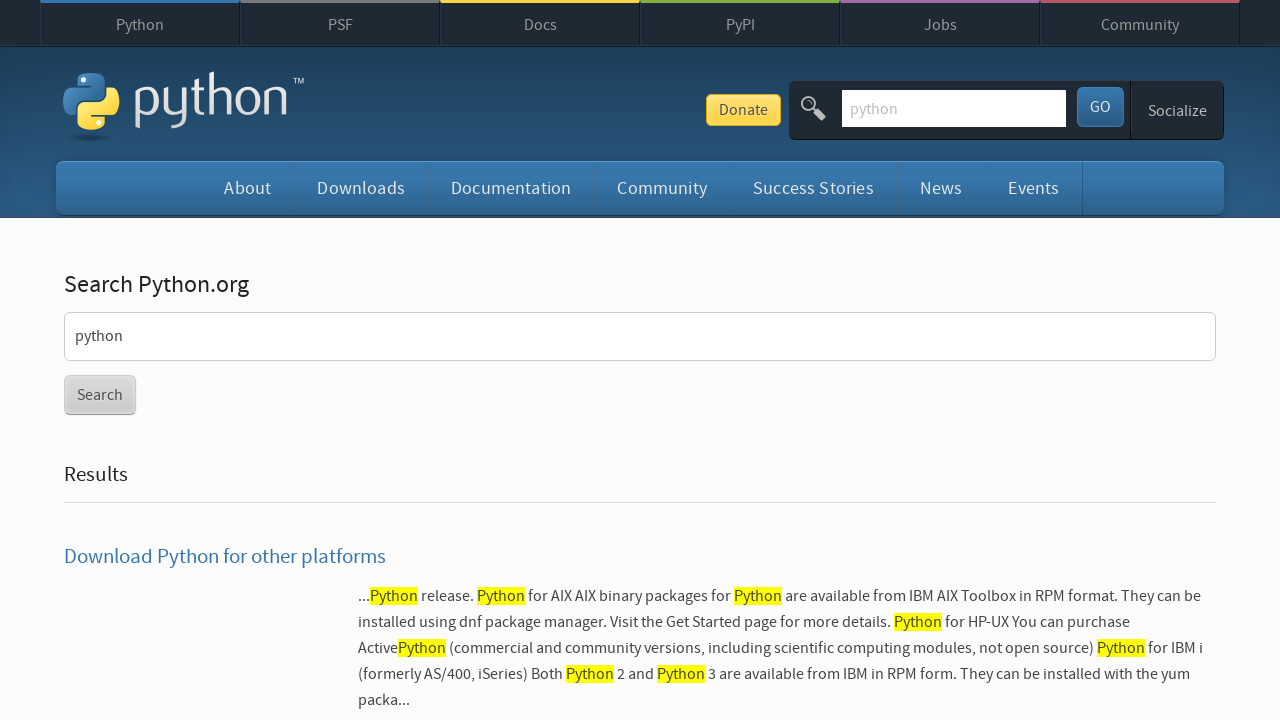

Search results loaded and displayed
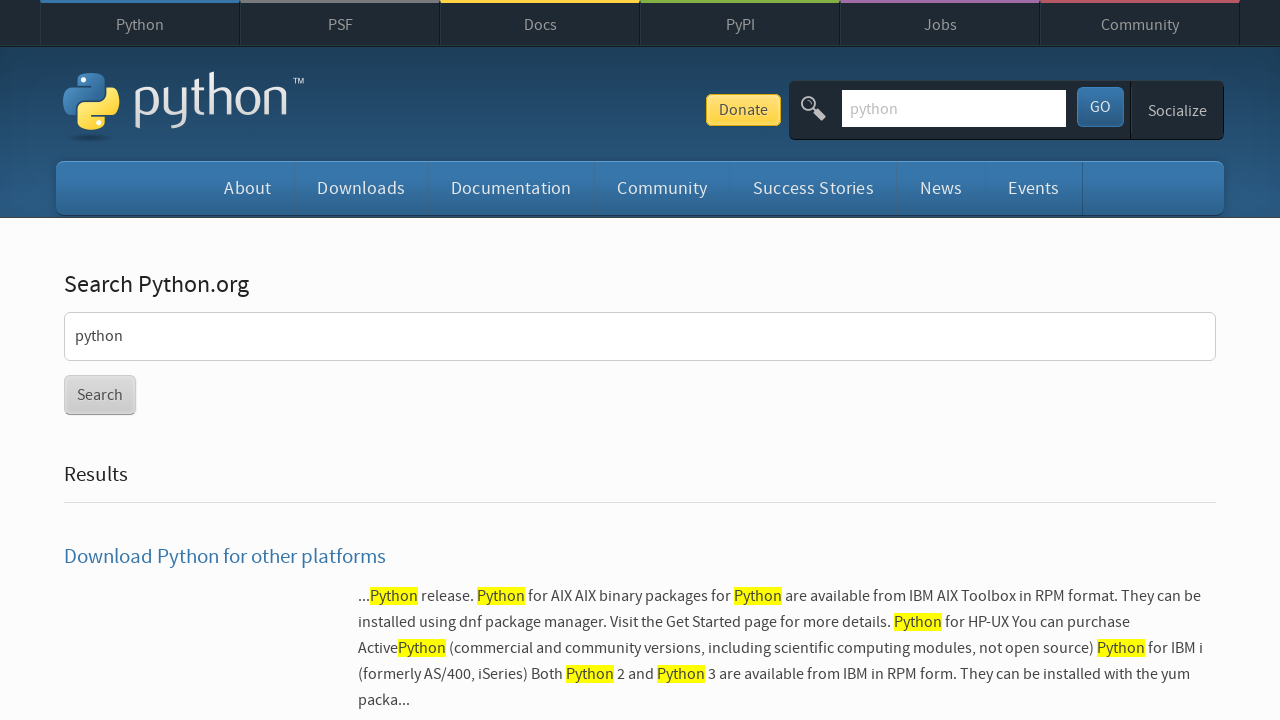

Verified search results are not empty
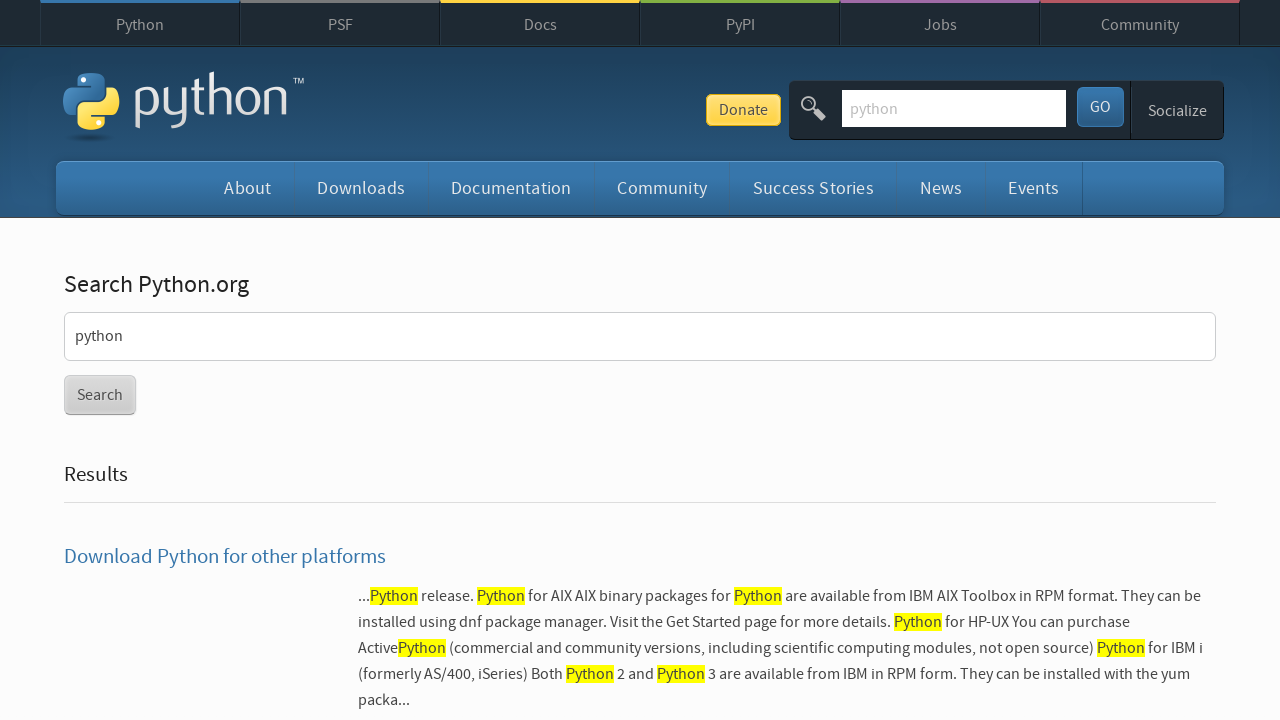

Retrieved all search result links
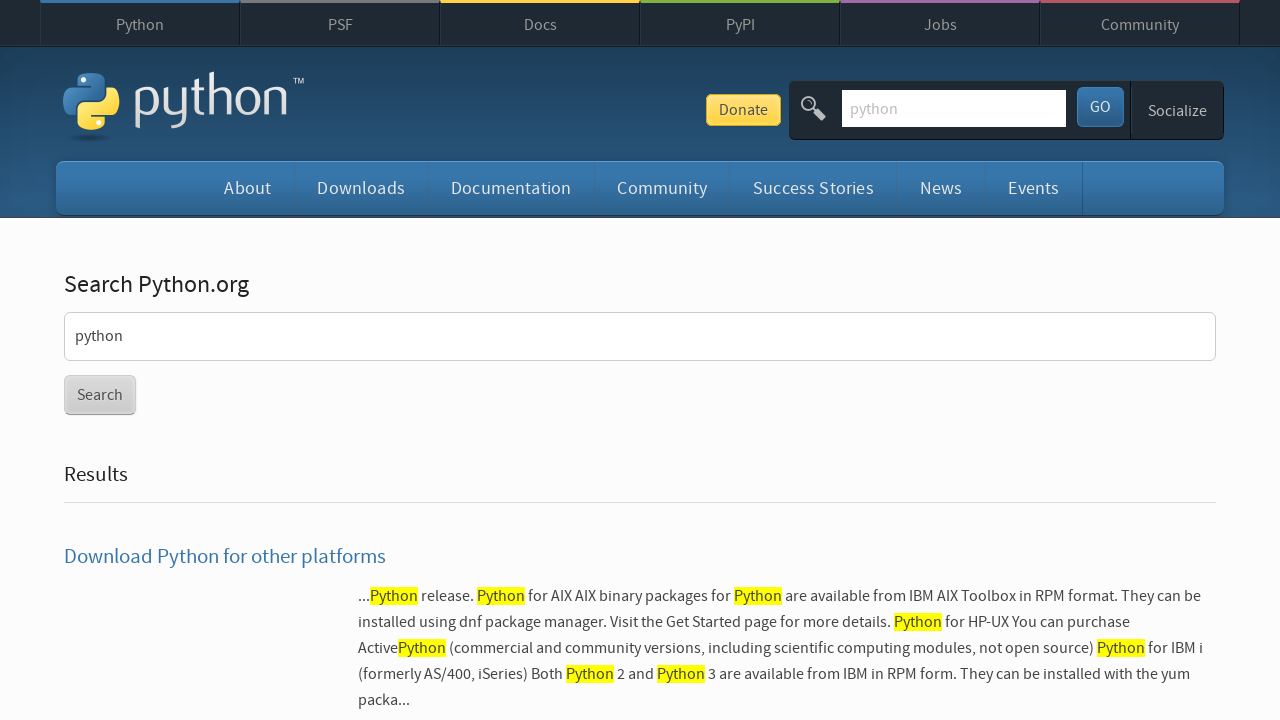

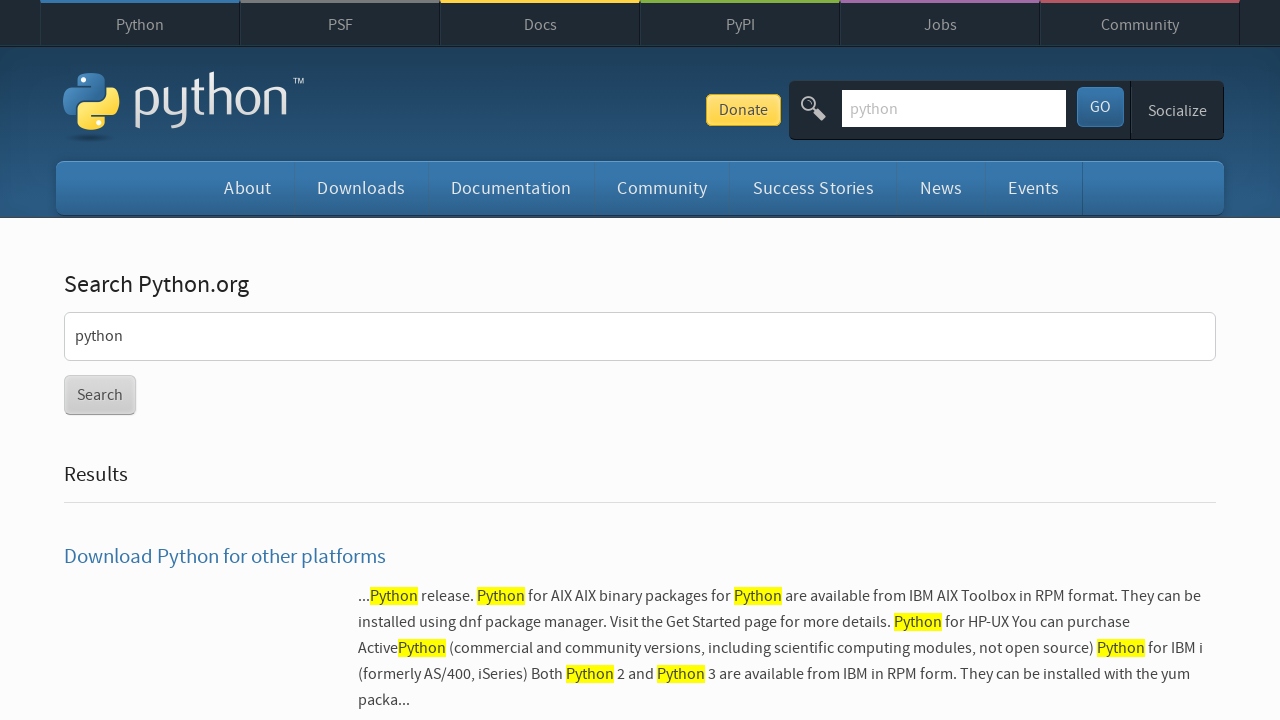